Tests that edits are saved when the input field loses focus (blur event)

Starting URL: https://demo.playwright.dev/todomvc

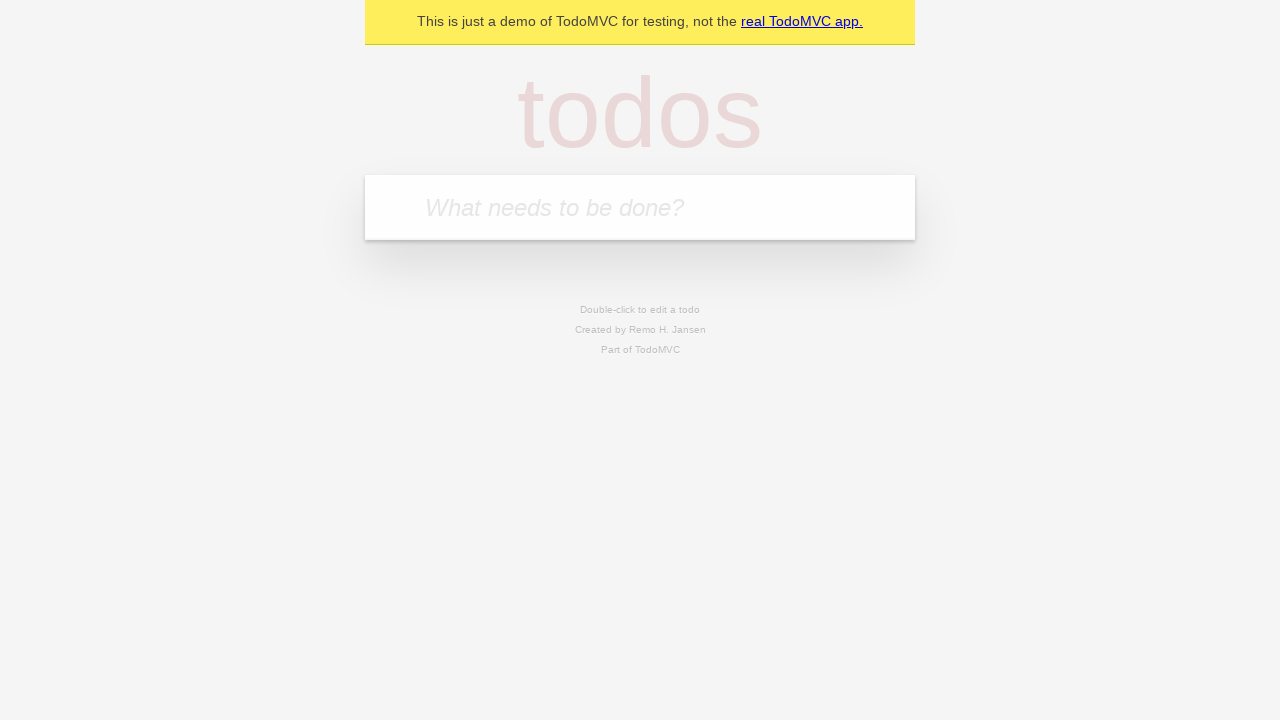

Filled todo input with 'buy some cheese' on internal:attr=[placeholder="What needs to be done?"i]
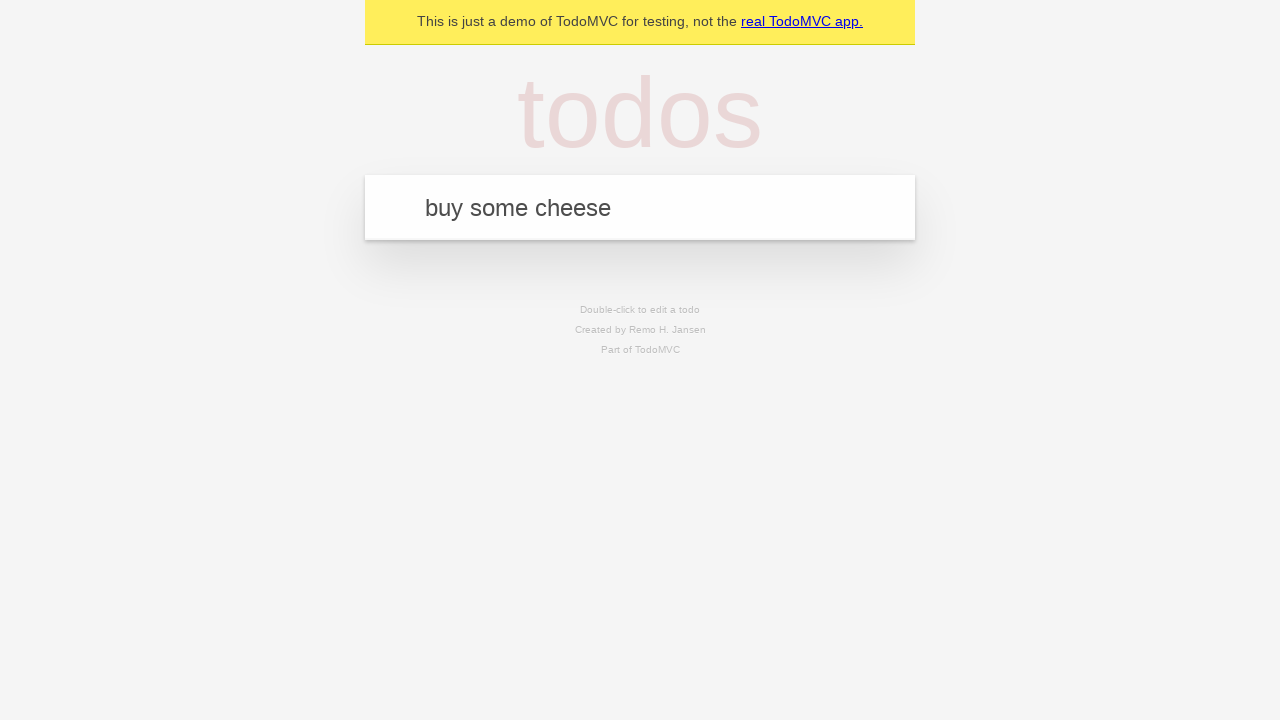

Pressed Enter to create first todo item on internal:attr=[placeholder="What needs to be done?"i]
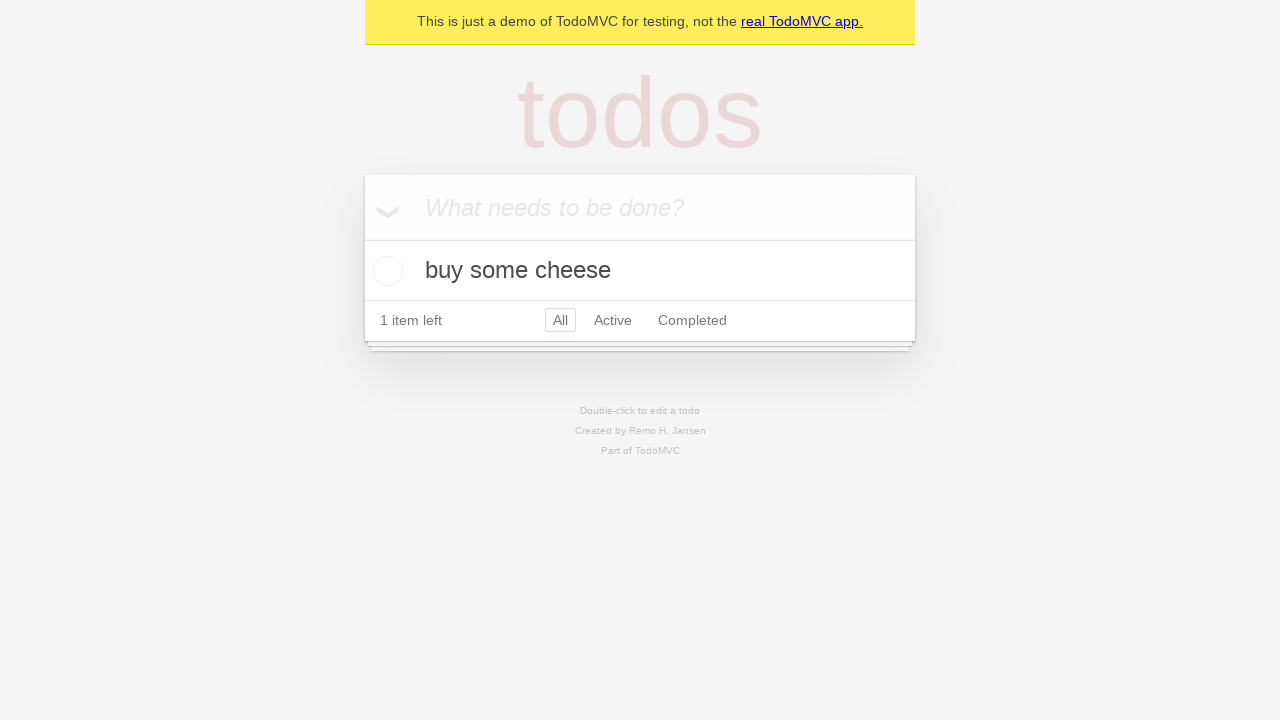

Filled todo input with 'feed the cat' on internal:attr=[placeholder="What needs to be done?"i]
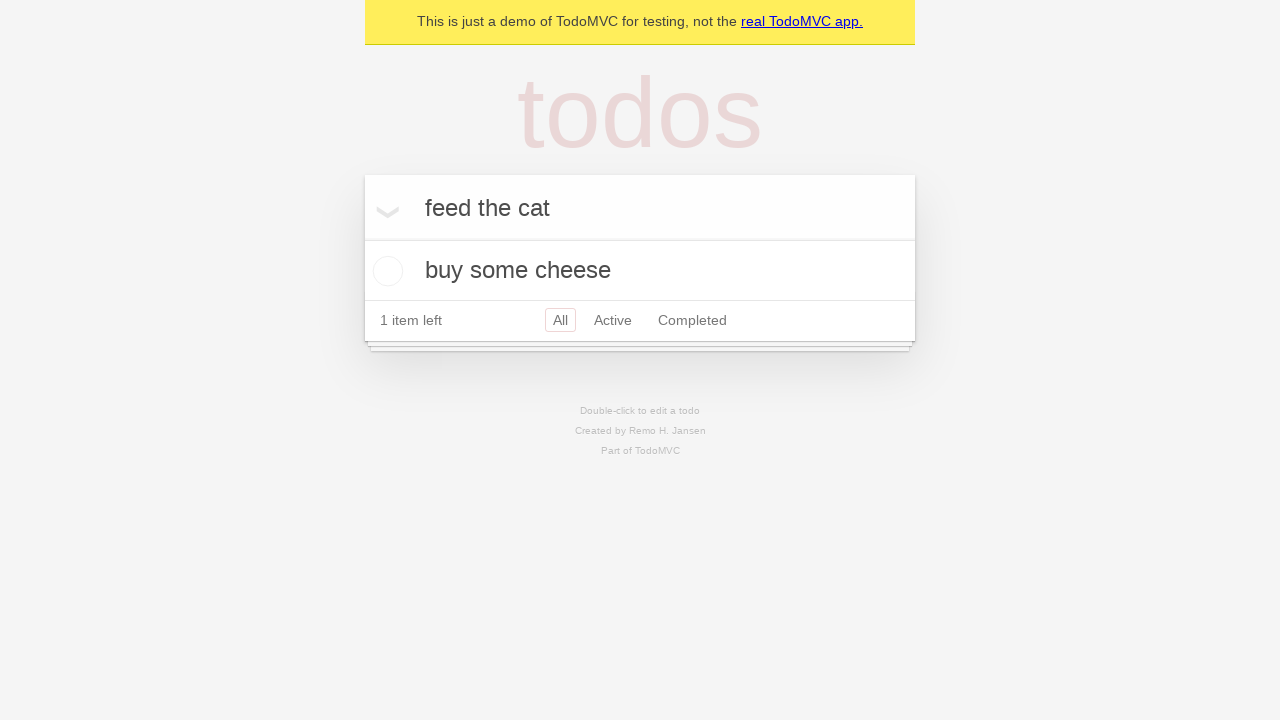

Pressed Enter to create second todo item on internal:attr=[placeholder="What needs to be done?"i]
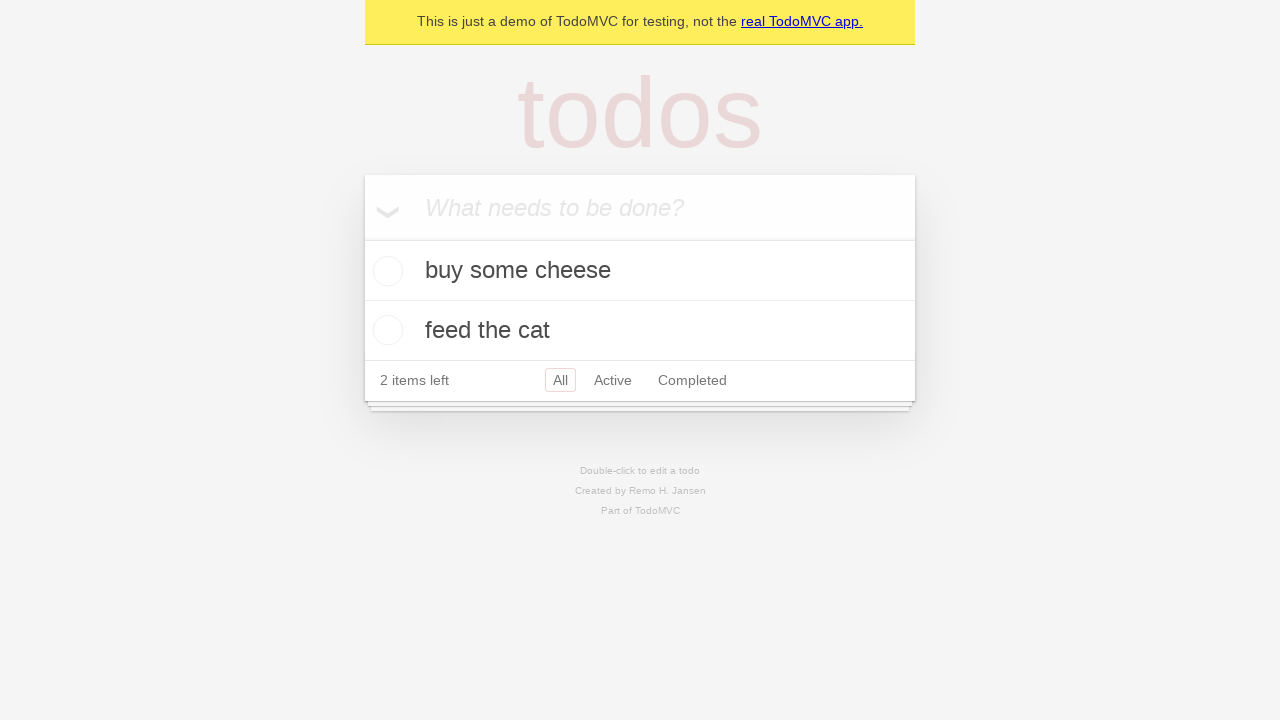

Filled todo input with 'book a doctors appointment' on internal:attr=[placeholder="What needs to be done?"i]
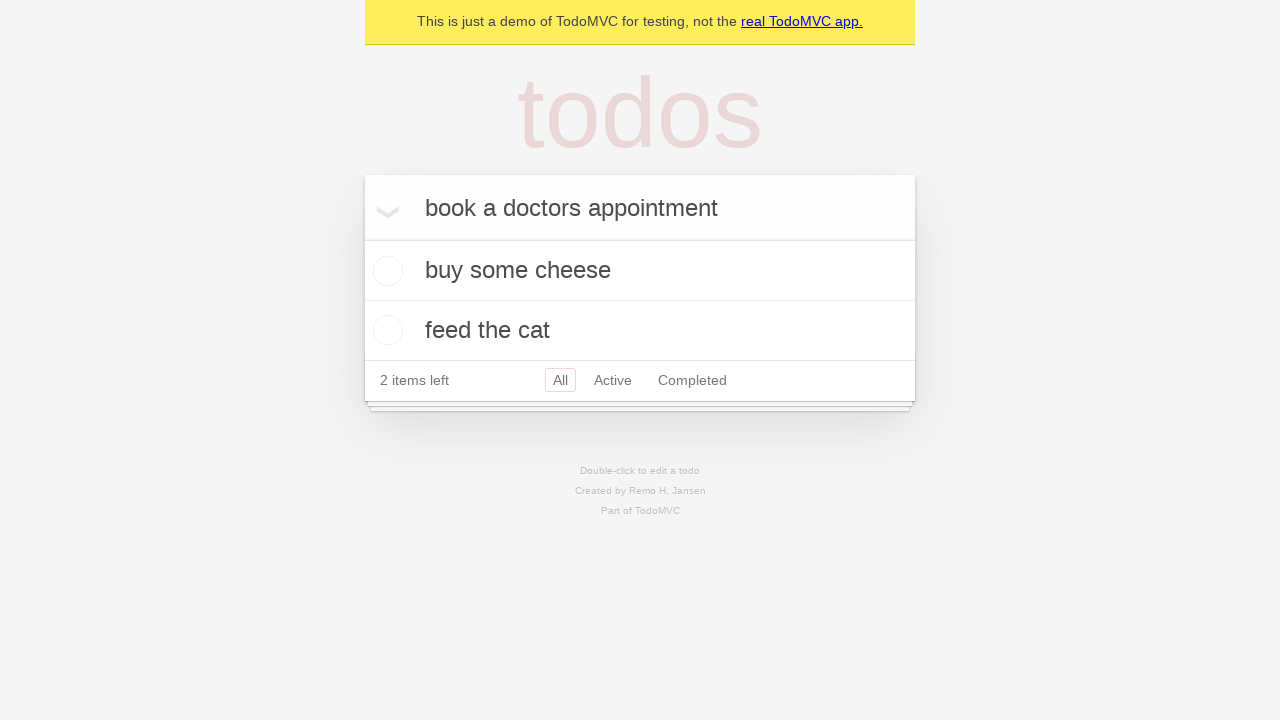

Pressed Enter to create third todo item on internal:attr=[placeholder="What needs to be done?"i]
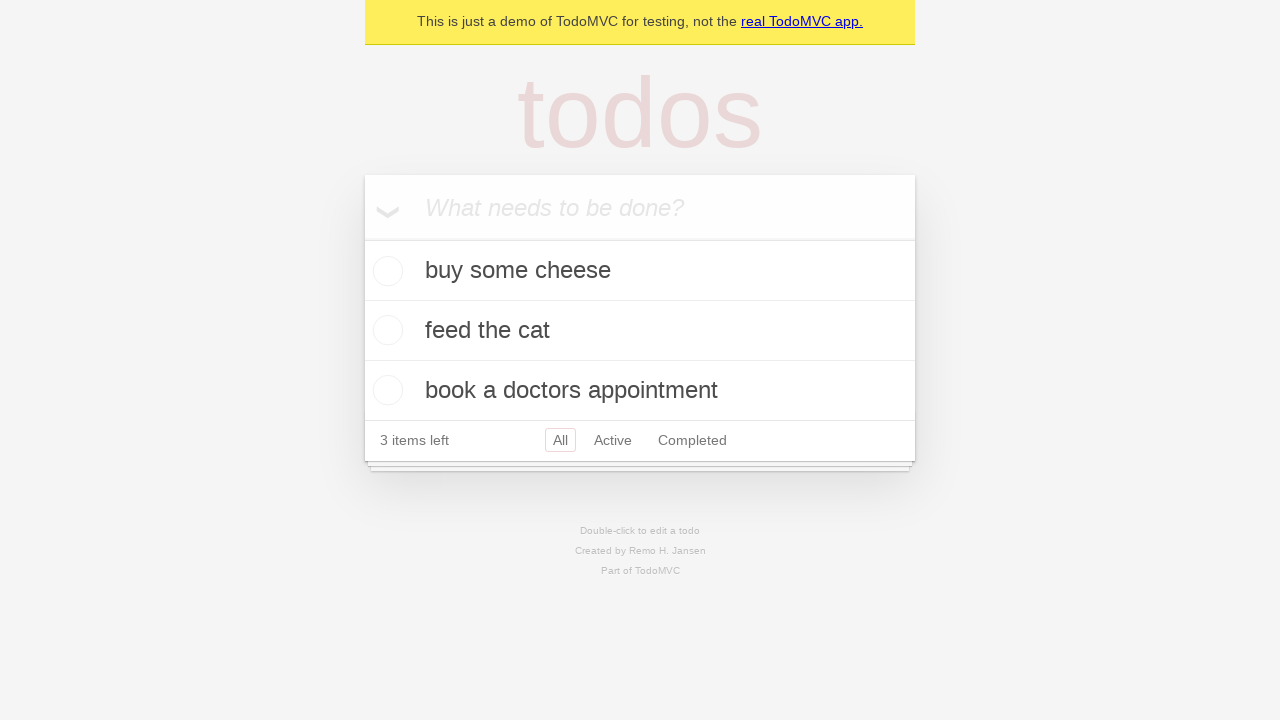

Double-clicked second todo item to enter edit mode at (640, 331) on internal:testid=[data-testid="todo-item"s] >> nth=1
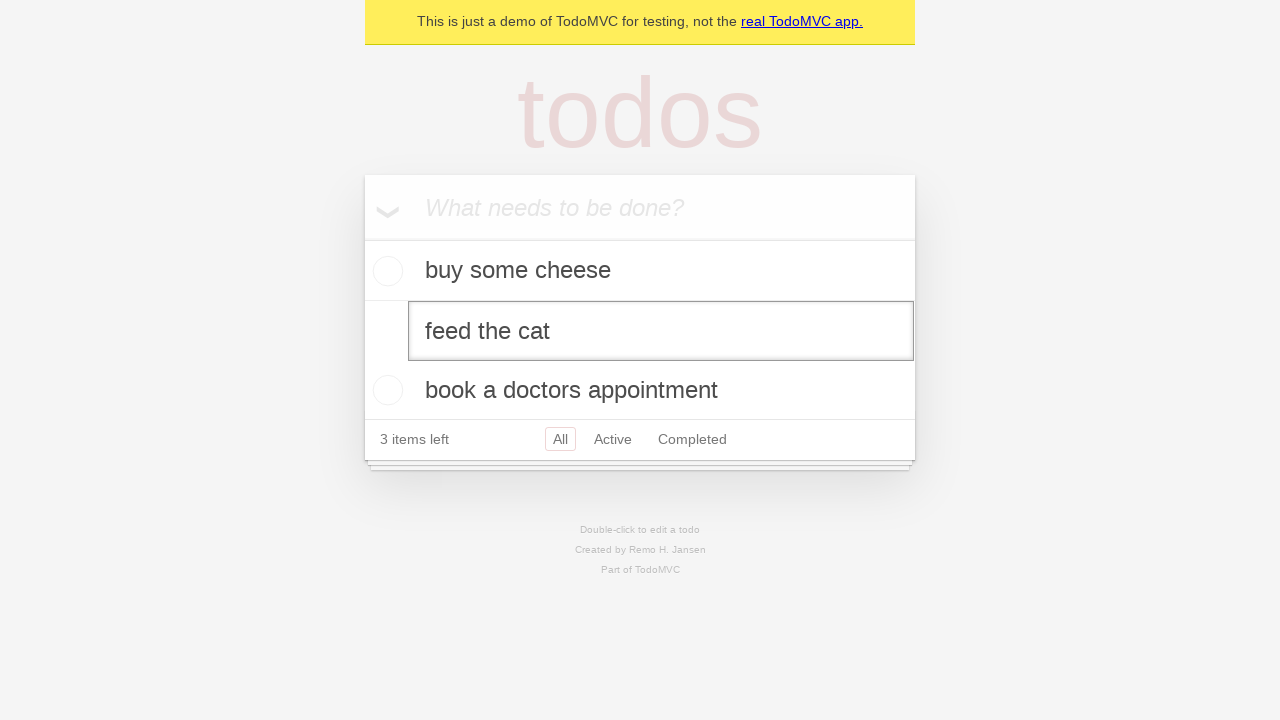

Filled edit field with new text 'buy some sausages' on internal:testid=[data-testid="todo-item"s] >> nth=1 >> internal:role=textbox[nam
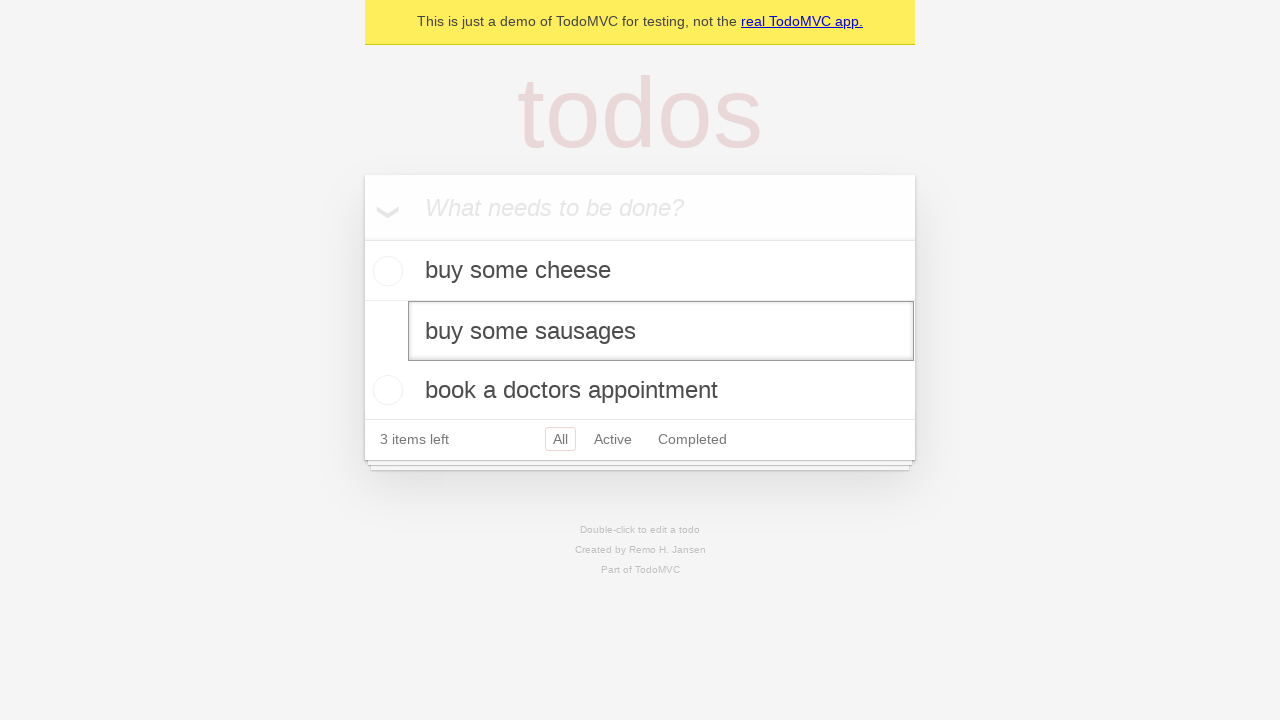

Dispatched blur event to save the edited todo item
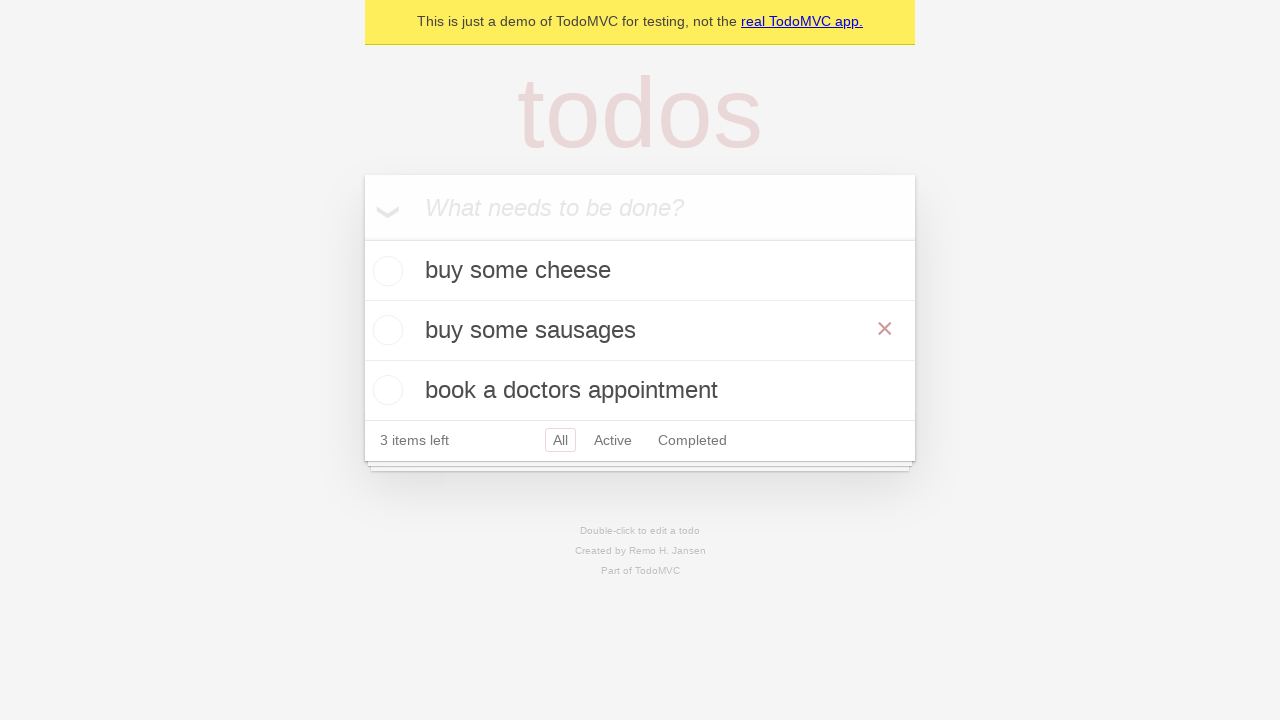

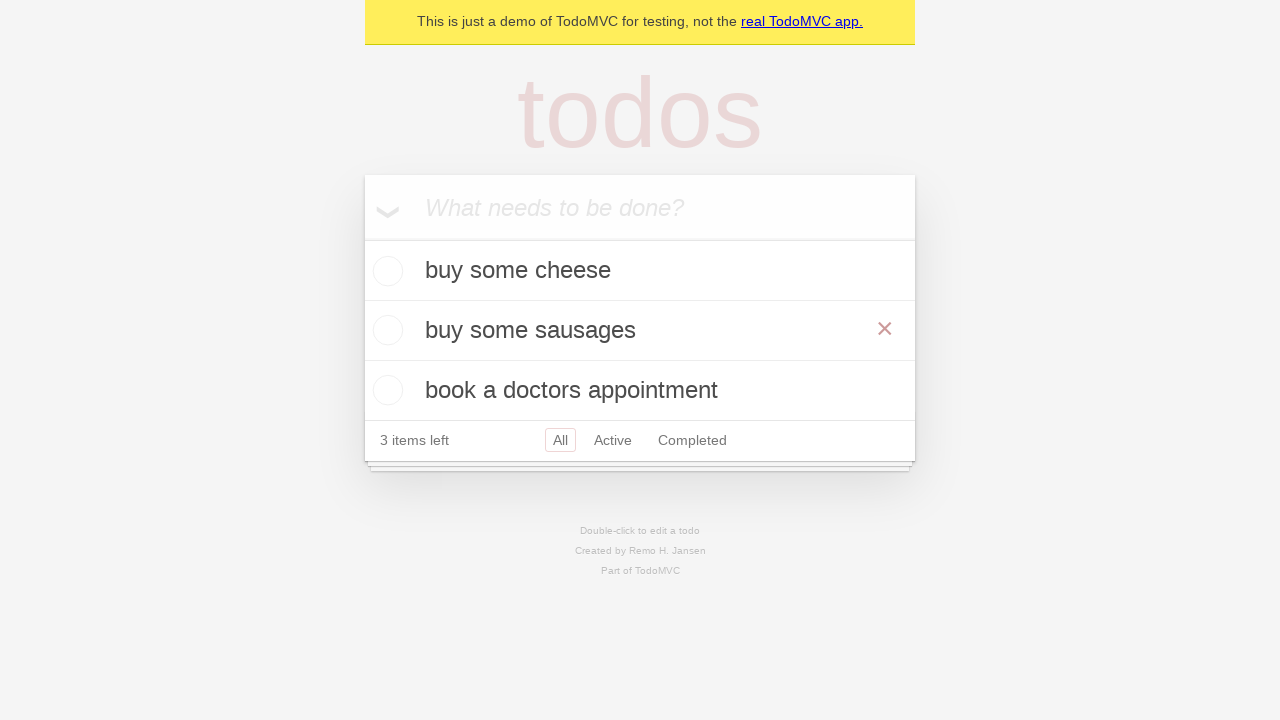